Navigates to an automation practice page and interacts with a web table containing course prices to verify the table data is accessible

Starting URL: https://rahulshettyacademy.com/AutomationPractice/

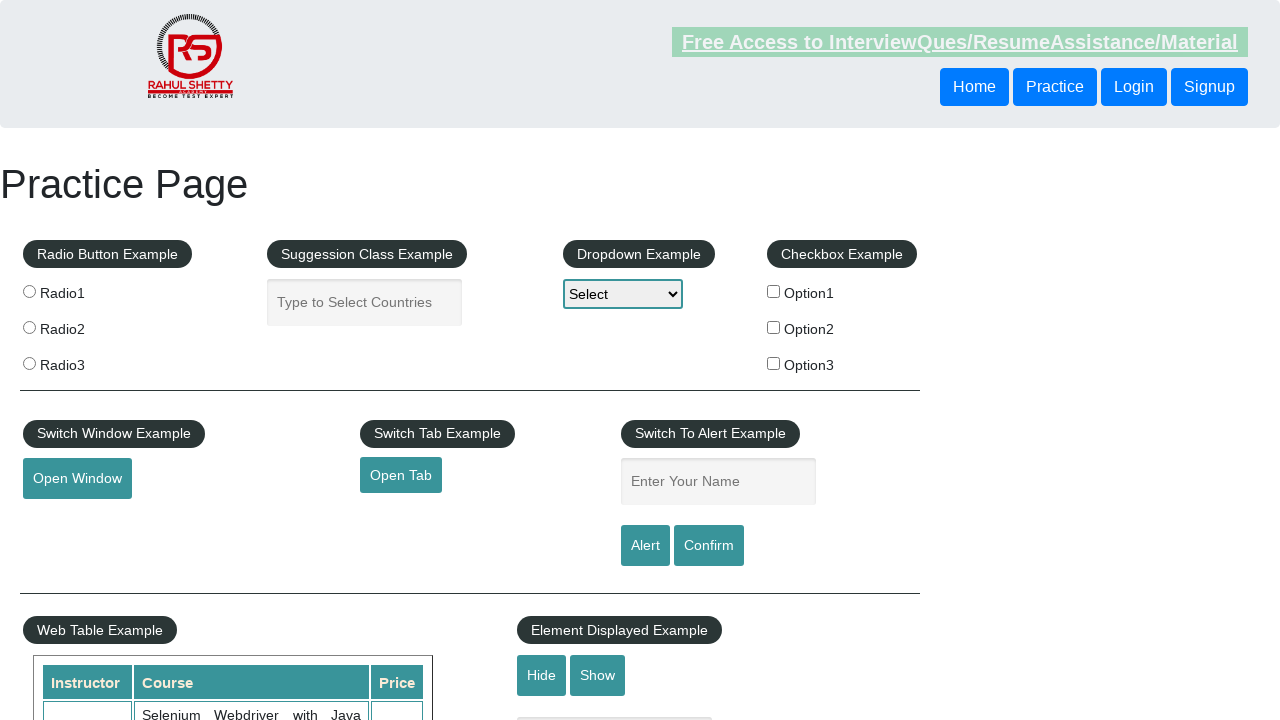

Waited for courses table to load
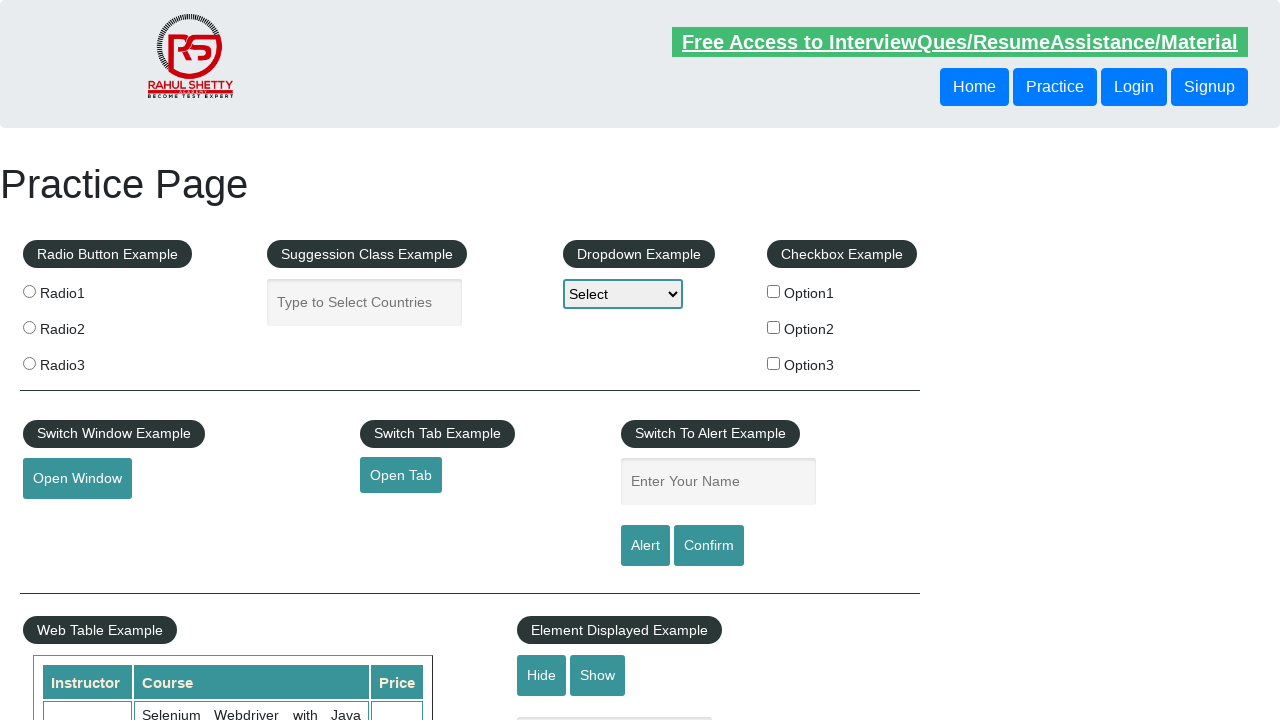

Retrieved all price cells from the courses table
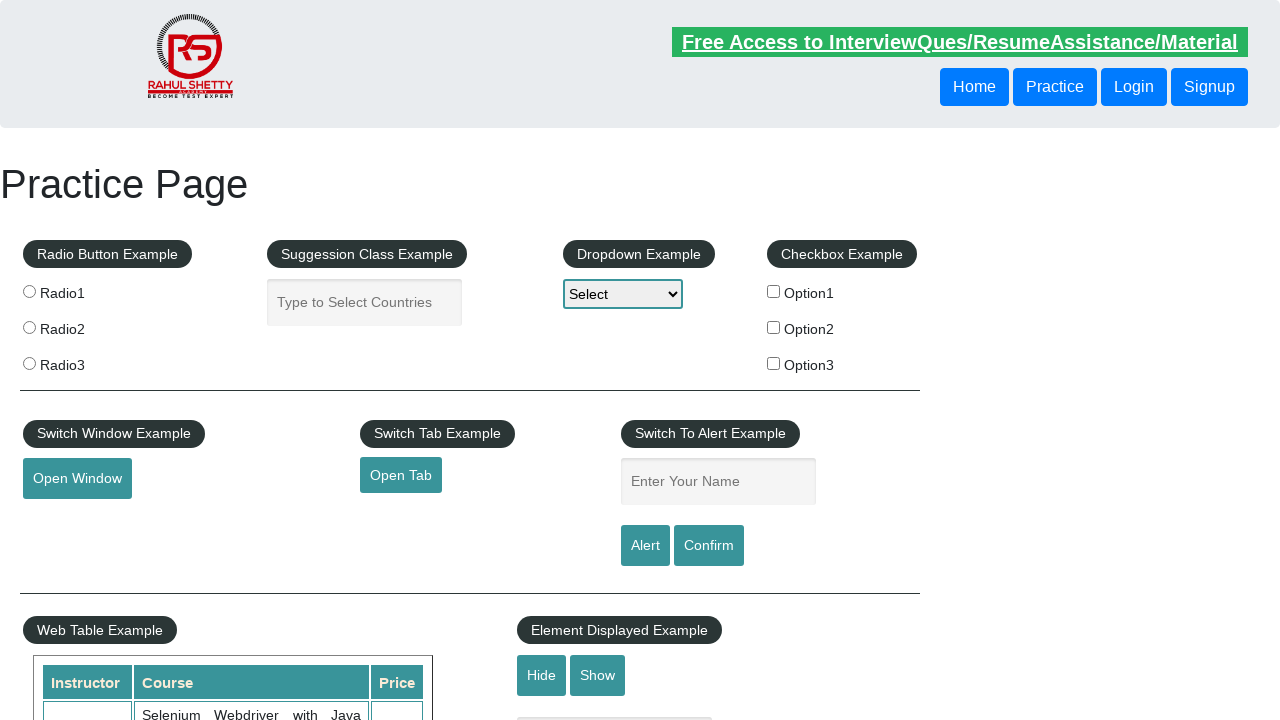

Verified that price data exists in the table
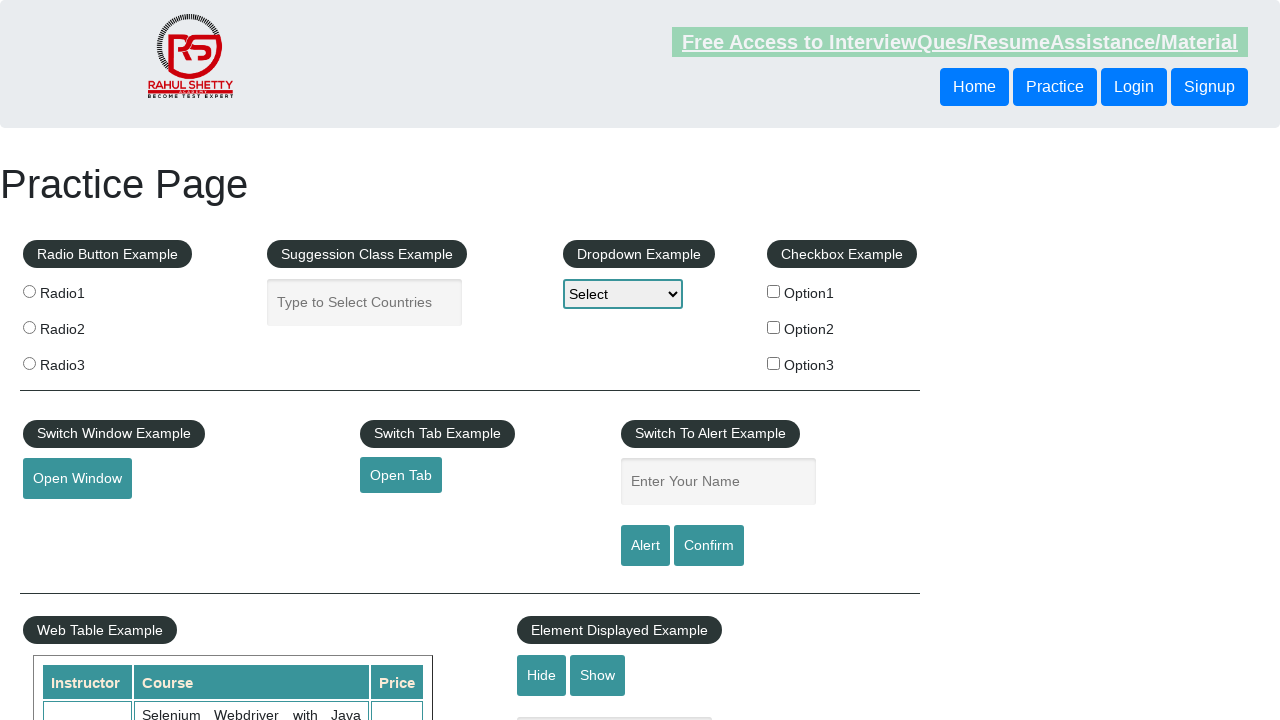

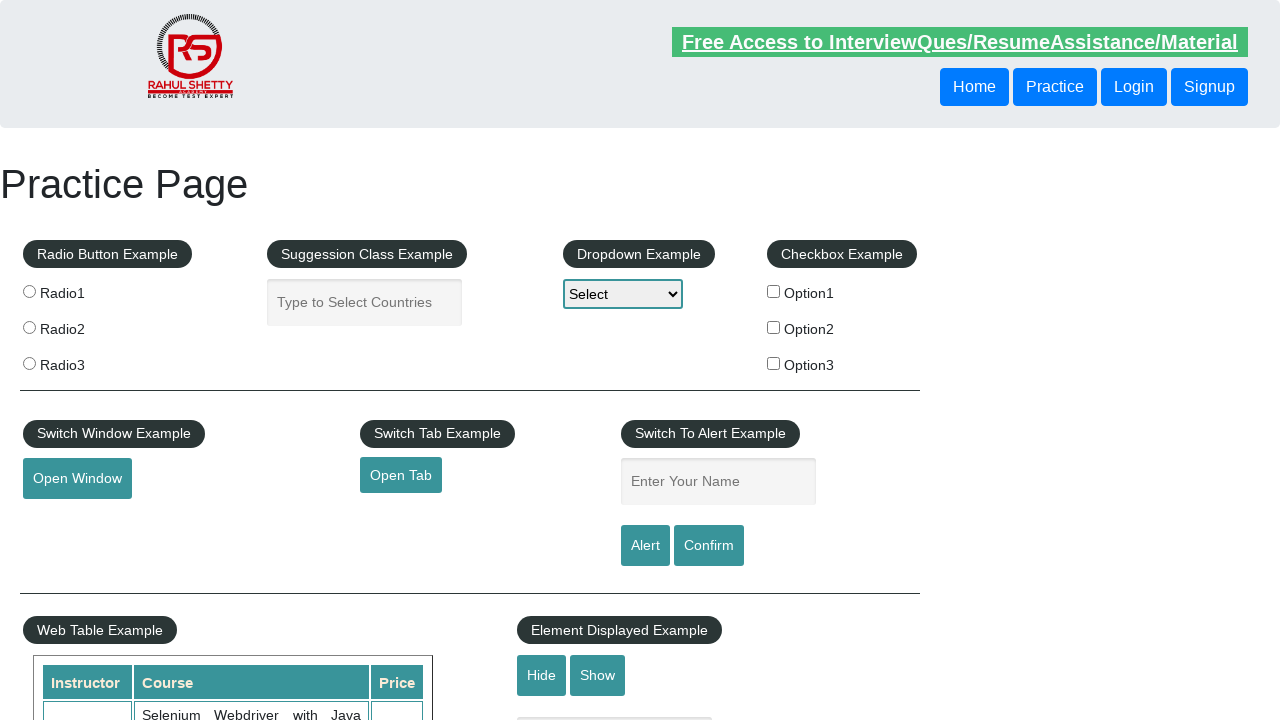